Tests handling of a confirm dialog by clicking a button to trigger it, verifying the message, and dismissing (canceling) the dialog

Starting URL: https://demo.automationtesting.in/Alerts.html

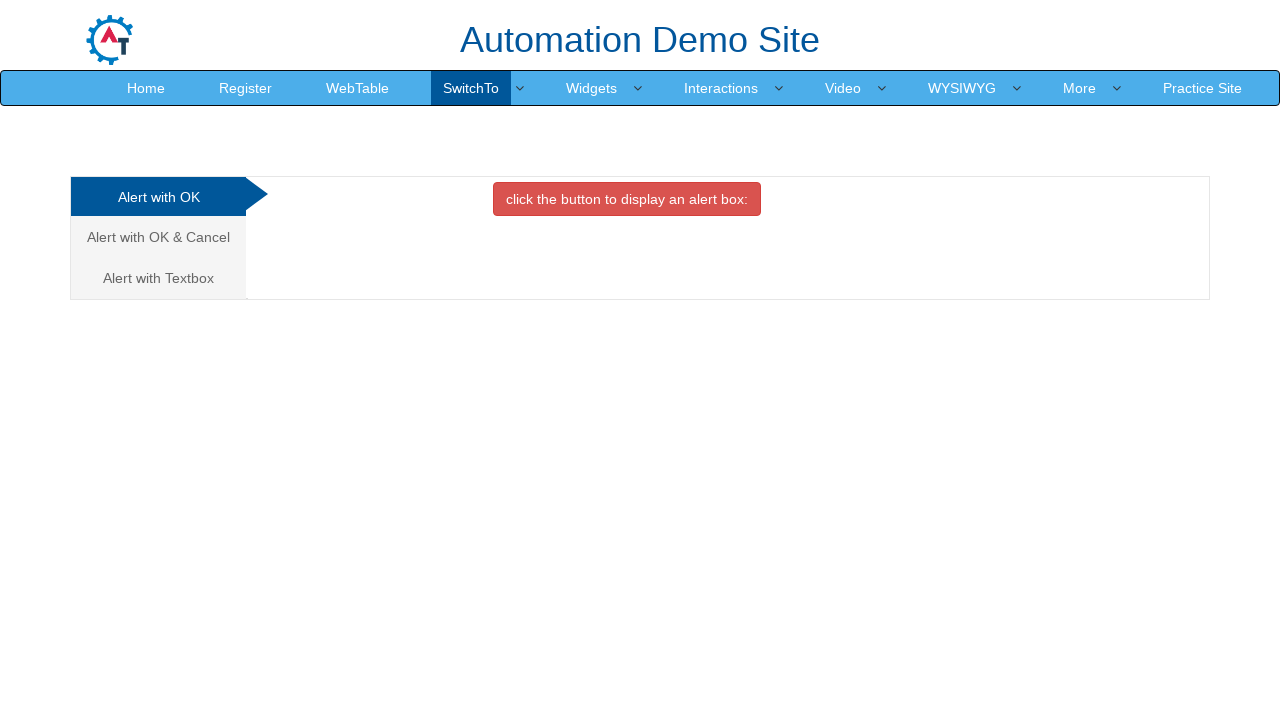

Clicked on the Confirm Box tab to switch to confirm alert section at (158, 237) on a[href='#CancelTab']
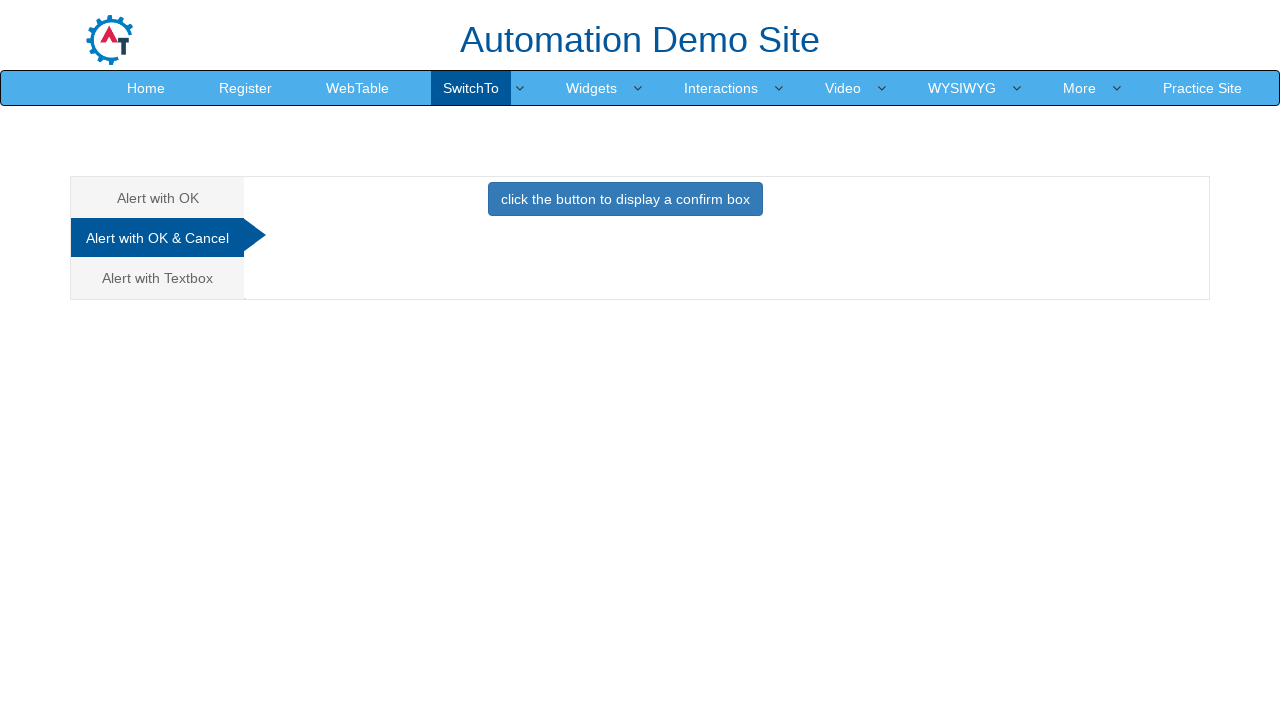

Dismissed the confirm dialog
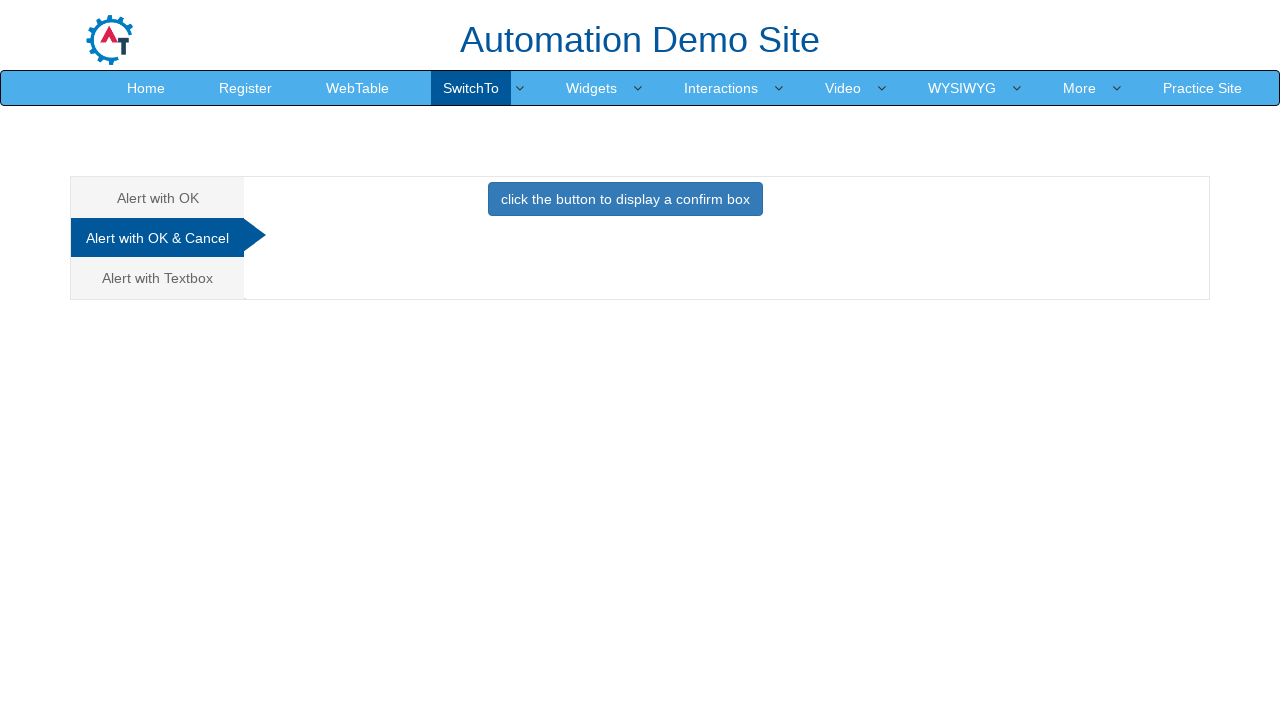

Clicked button to trigger the confirm dialog at (625, 199) on xpath=//button[contains(text(),'confirm box')]
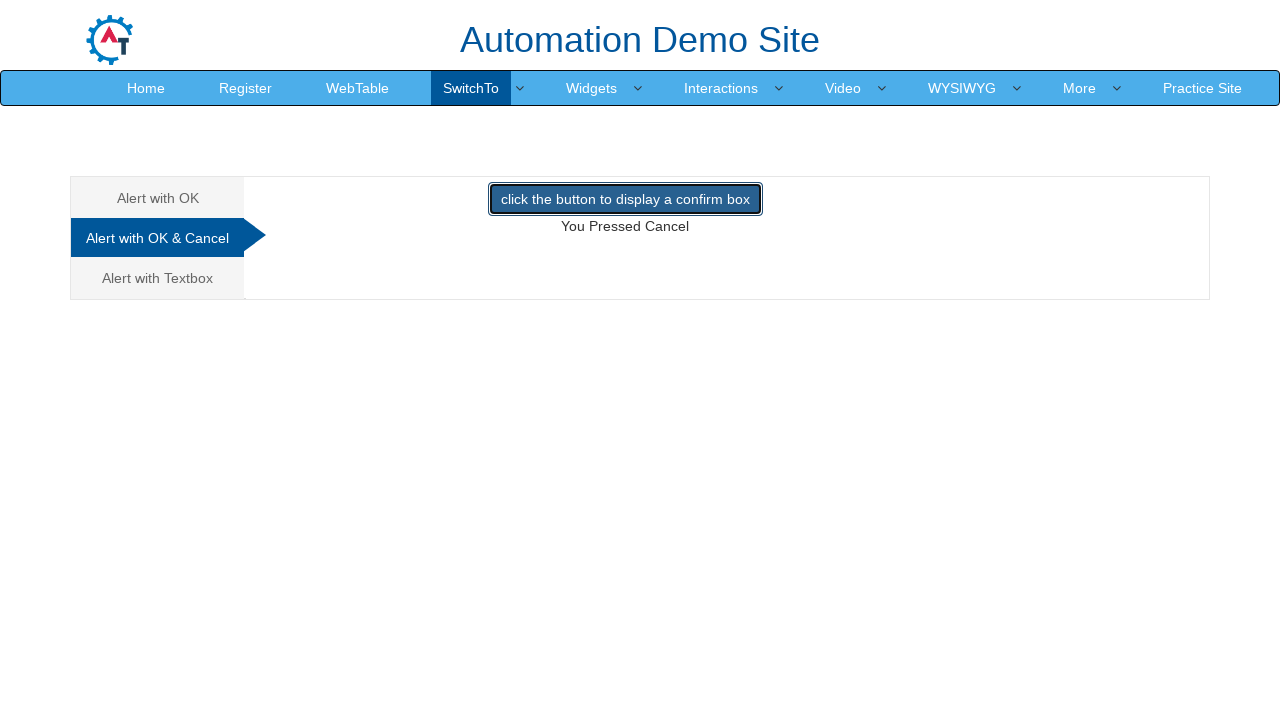

Waited for dialog to be processed
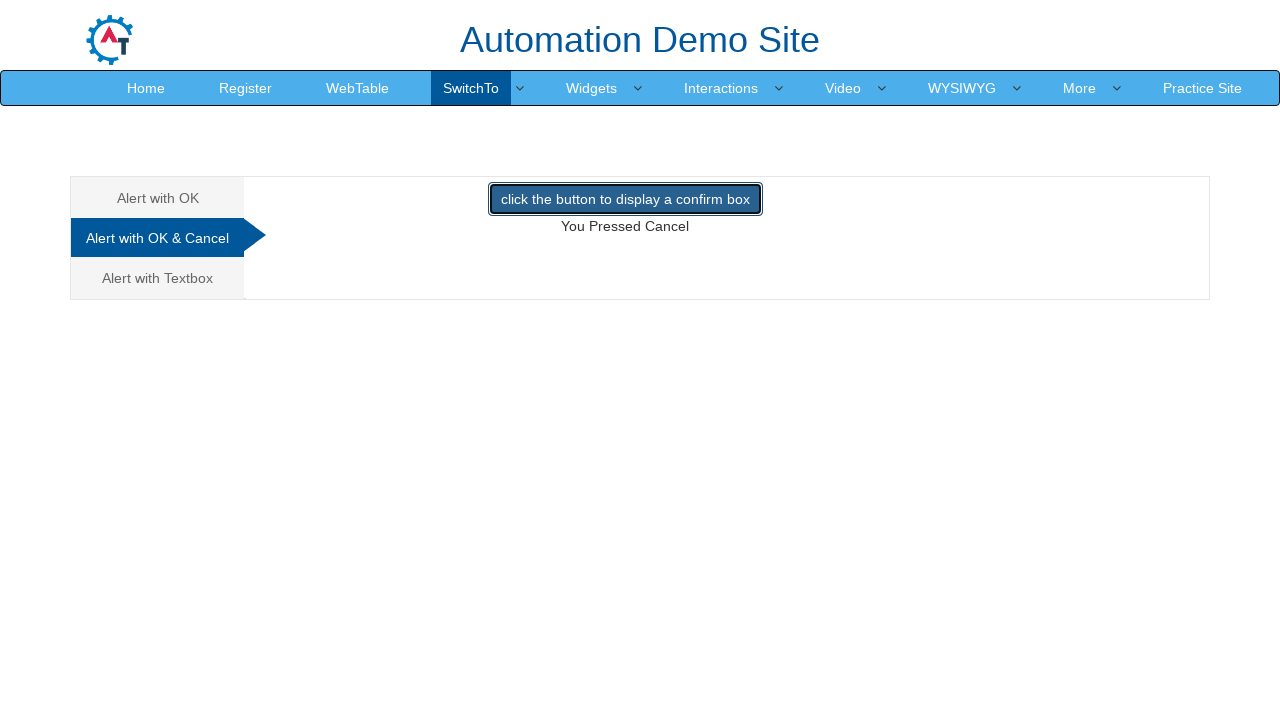

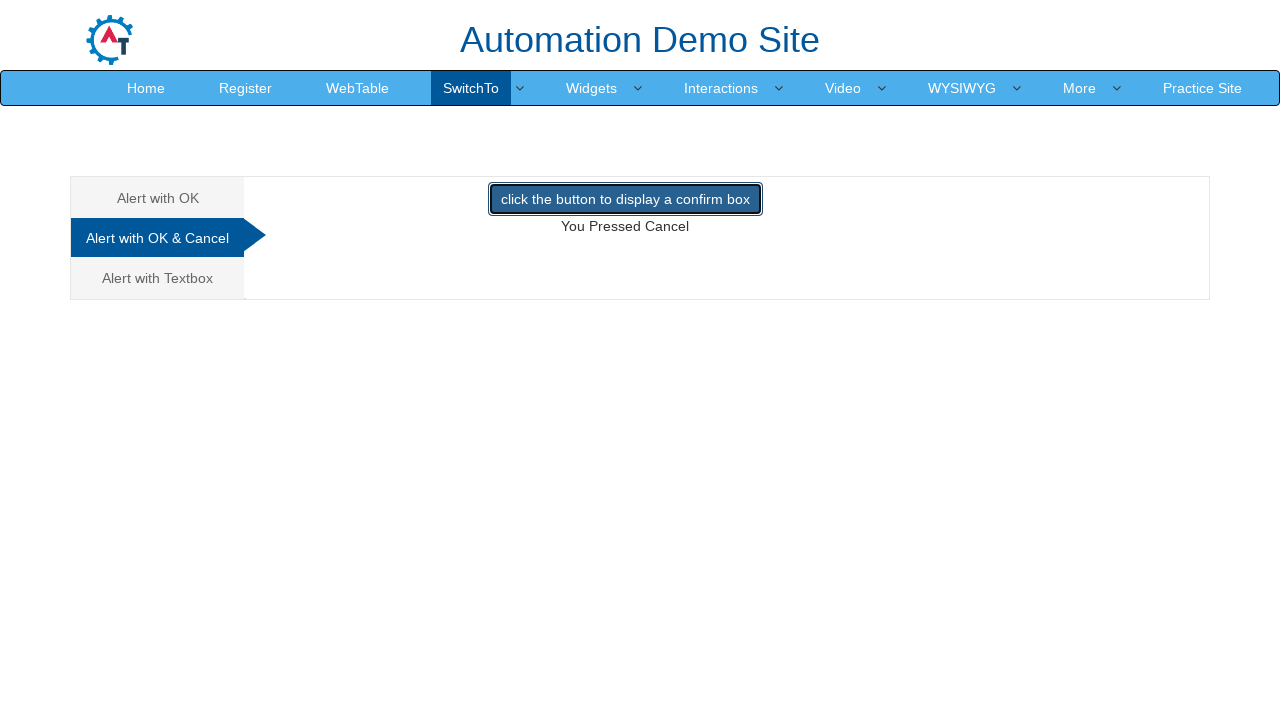